Tests the Add/Remove Elements functionality by clicking the add button multiple times to create elements, then removing all created elements by clicking them

Starting URL: https://the-internet.herokuapp.com/

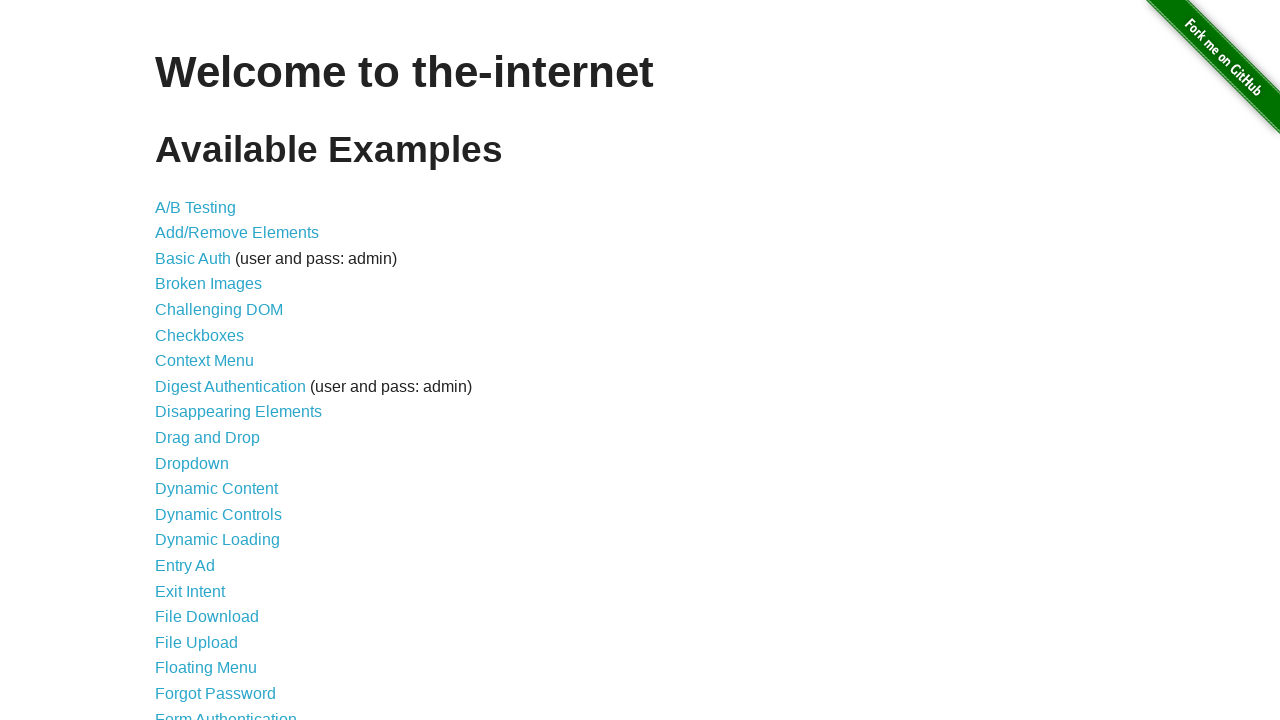

Clicked on Add/Remove Elements link at (237, 233) on text=Add/Remove Elements
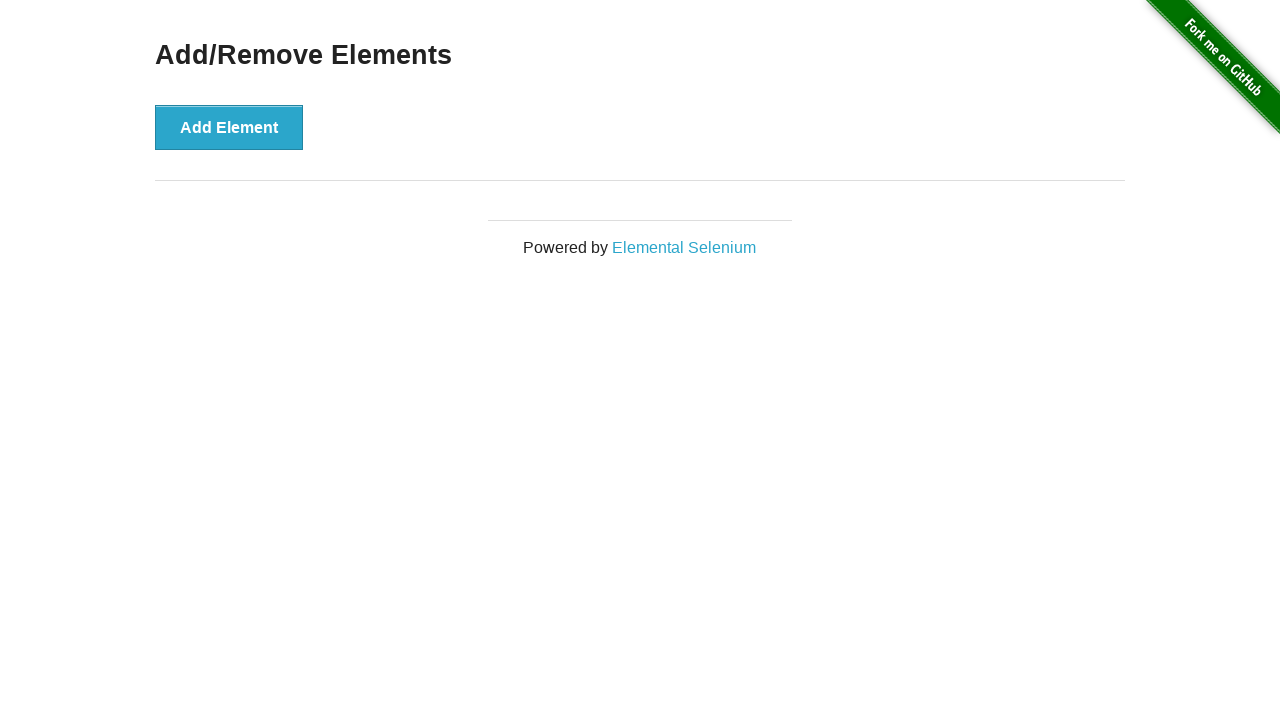

Add button appeared and is ready
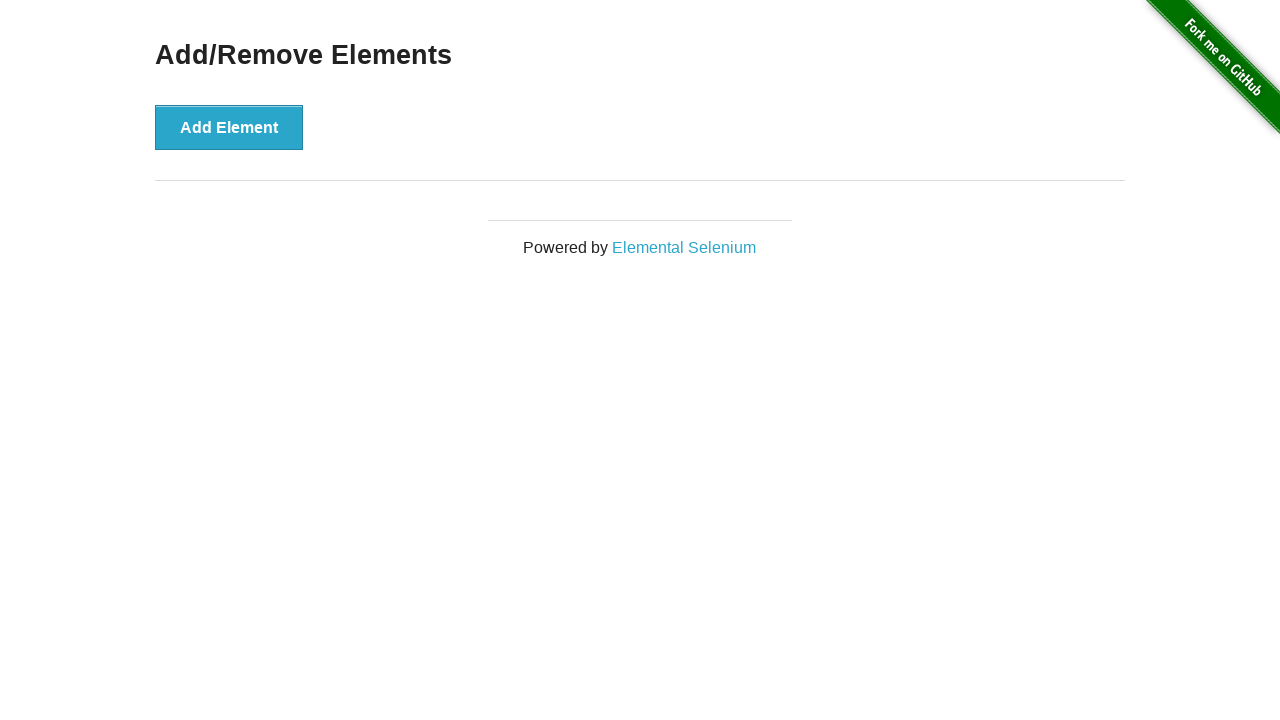

Clicked add button (iteration 1 of 5) at (229, 127) on button
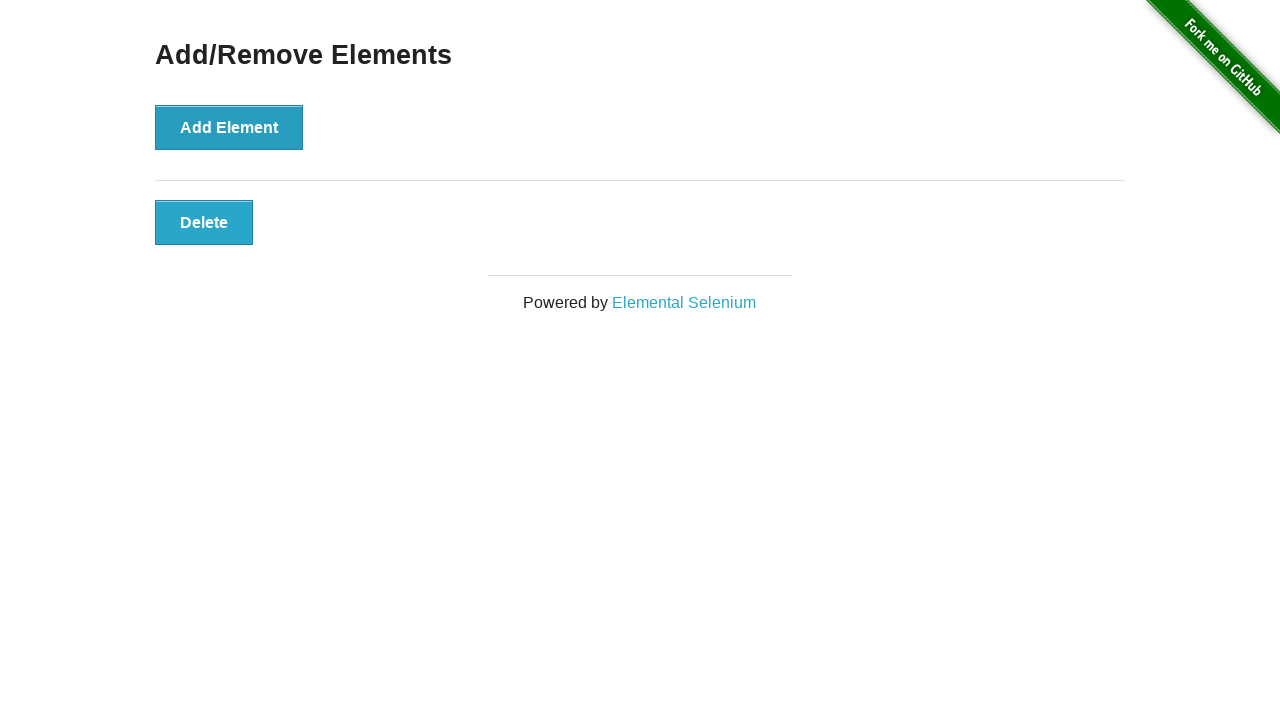

Clicked add button (iteration 2 of 5) at (229, 127) on button
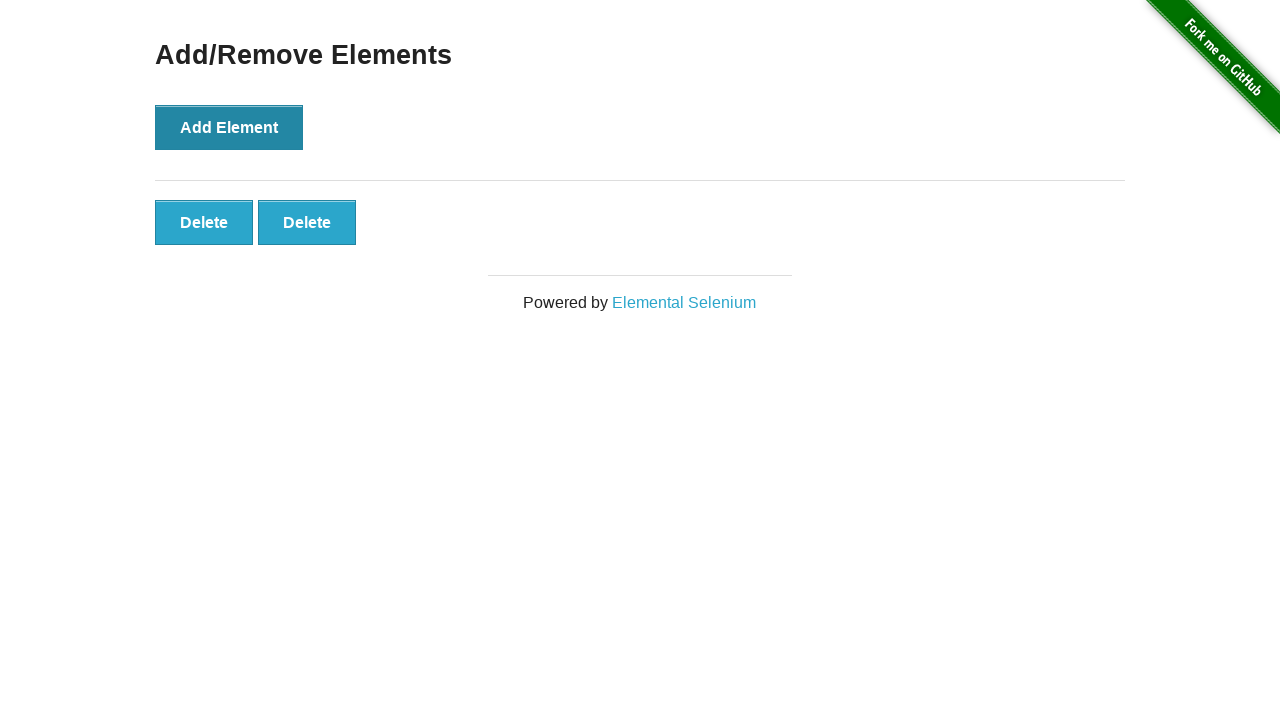

Clicked add button (iteration 3 of 5) at (229, 127) on button
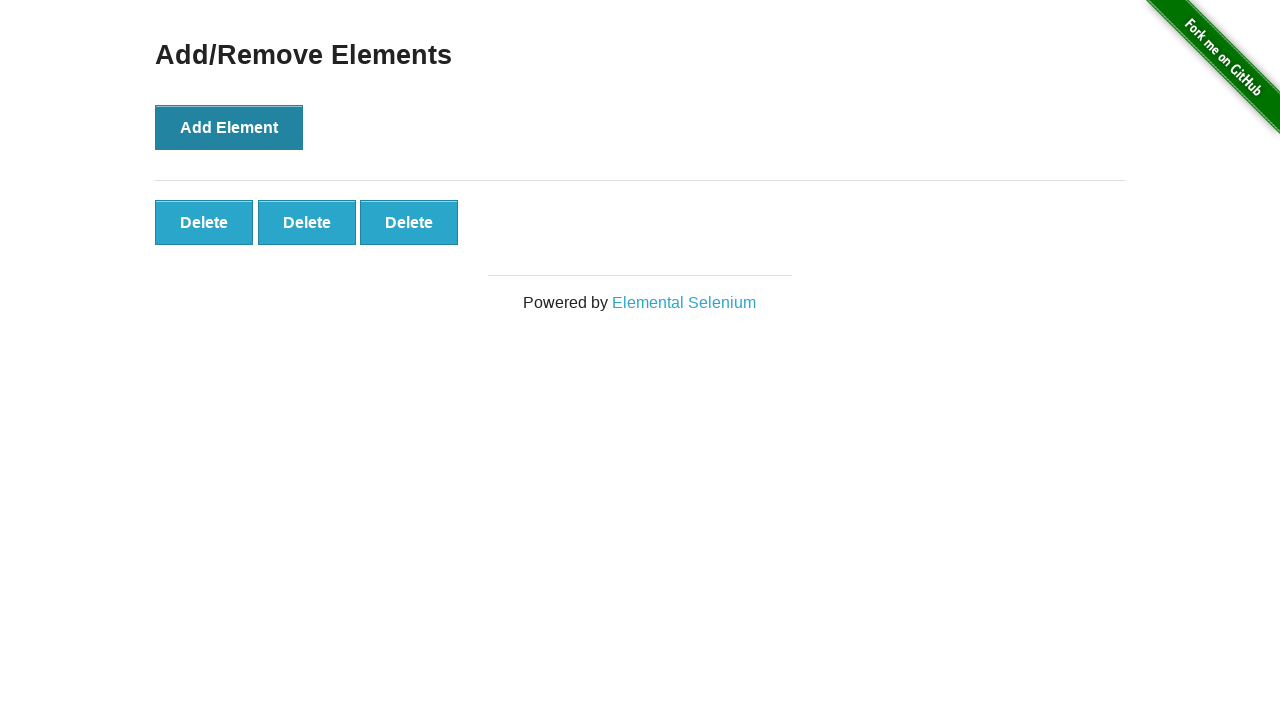

Clicked add button (iteration 4 of 5) at (229, 127) on button
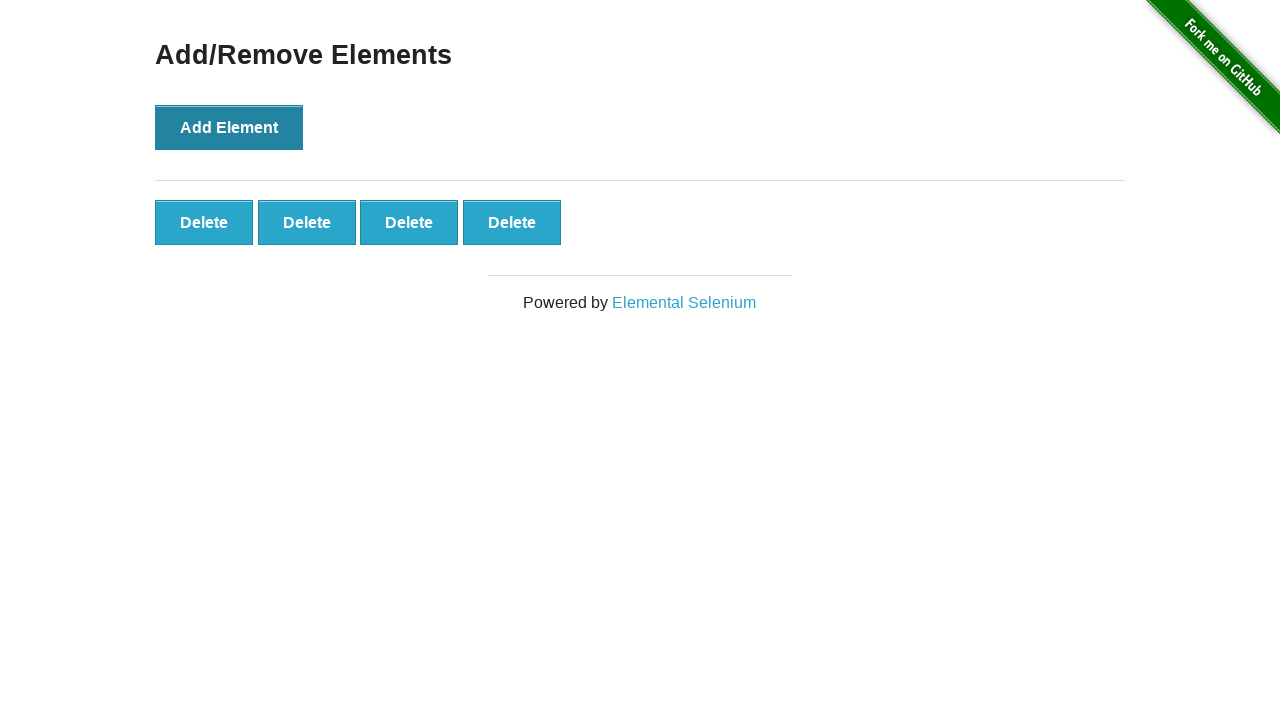

Clicked add button (iteration 5 of 5) at (229, 127) on button
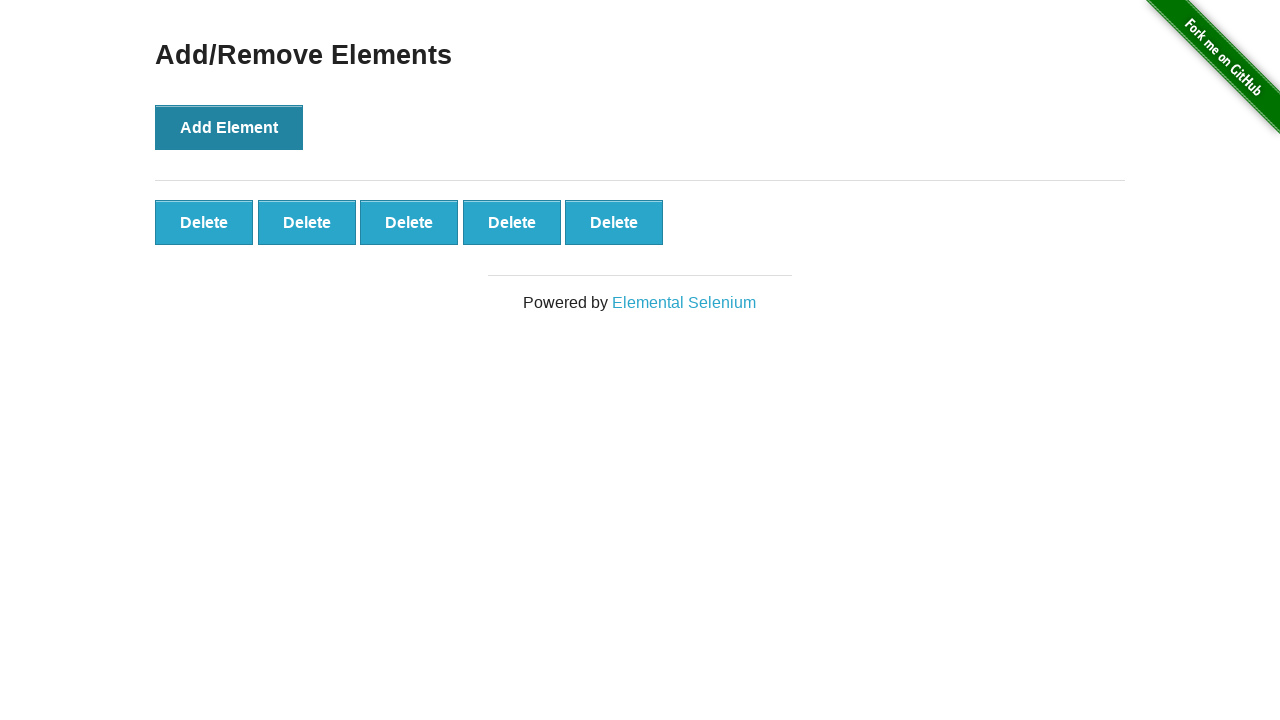

Added elements appeared on the page
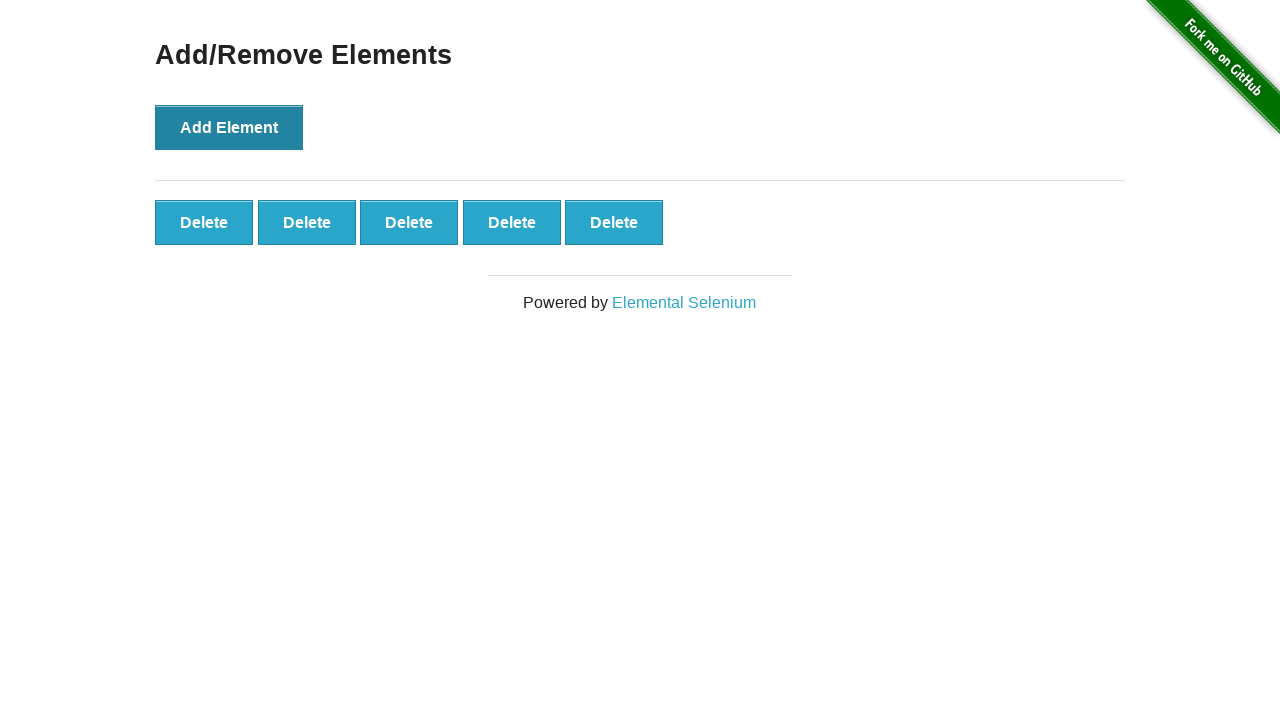

Clicked remove button to delete an added element
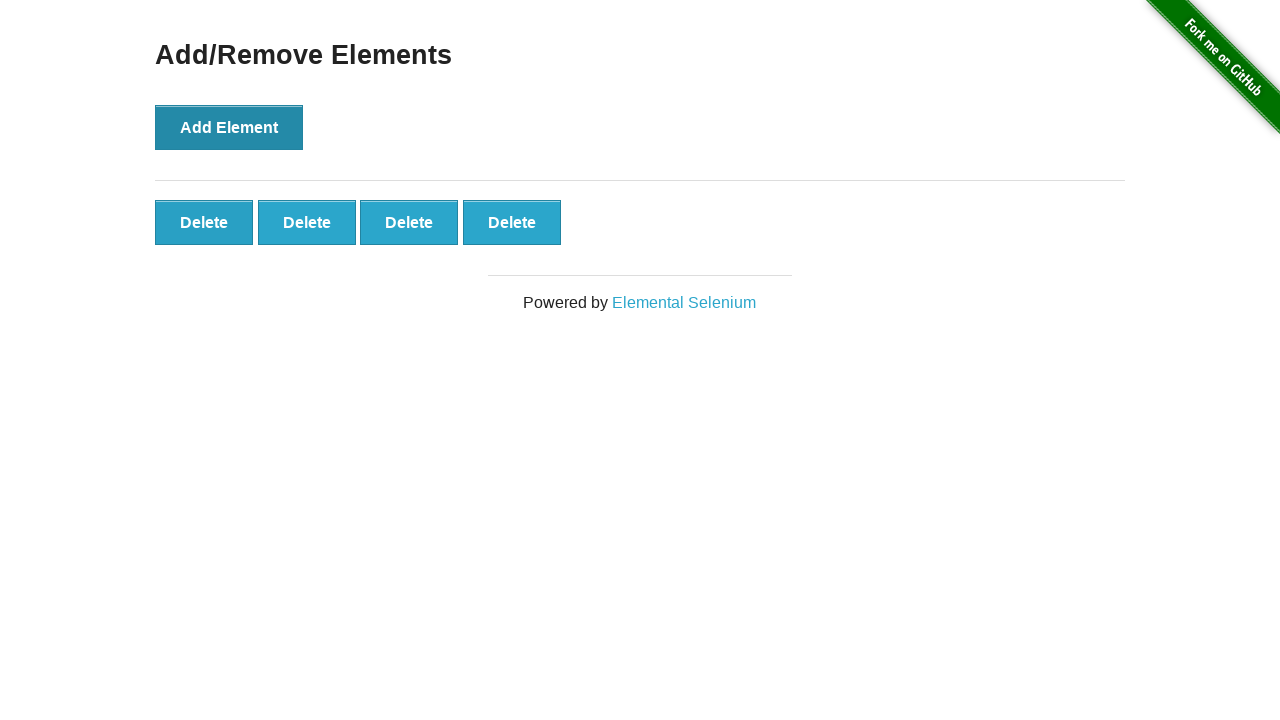

Clicked remove button to delete an added element
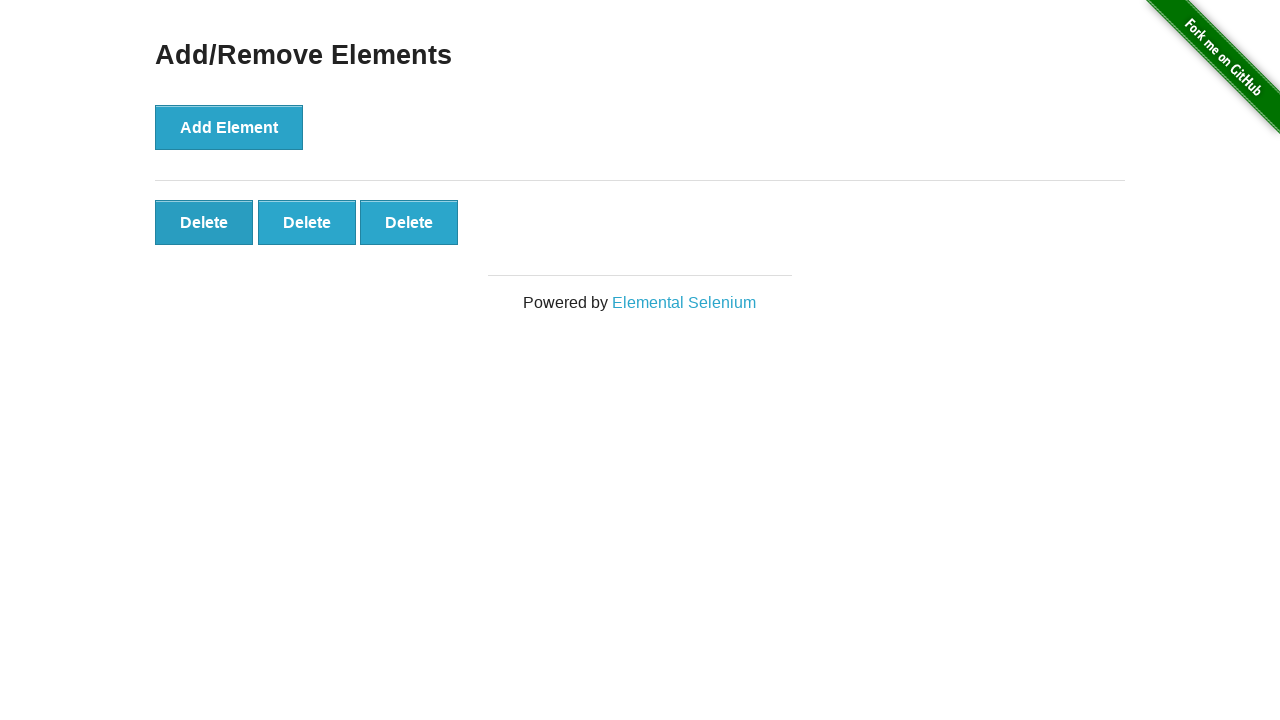

Clicked remove button to delete an added element
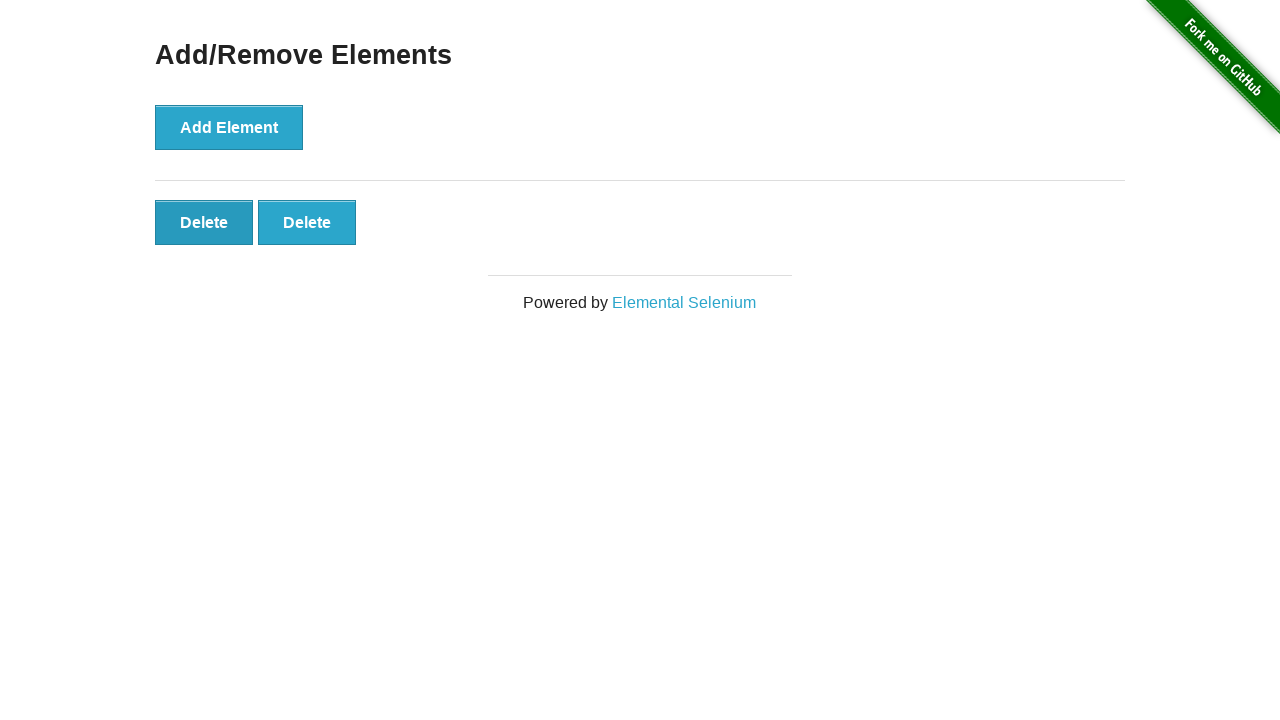

Clicked remove button to delete an added element
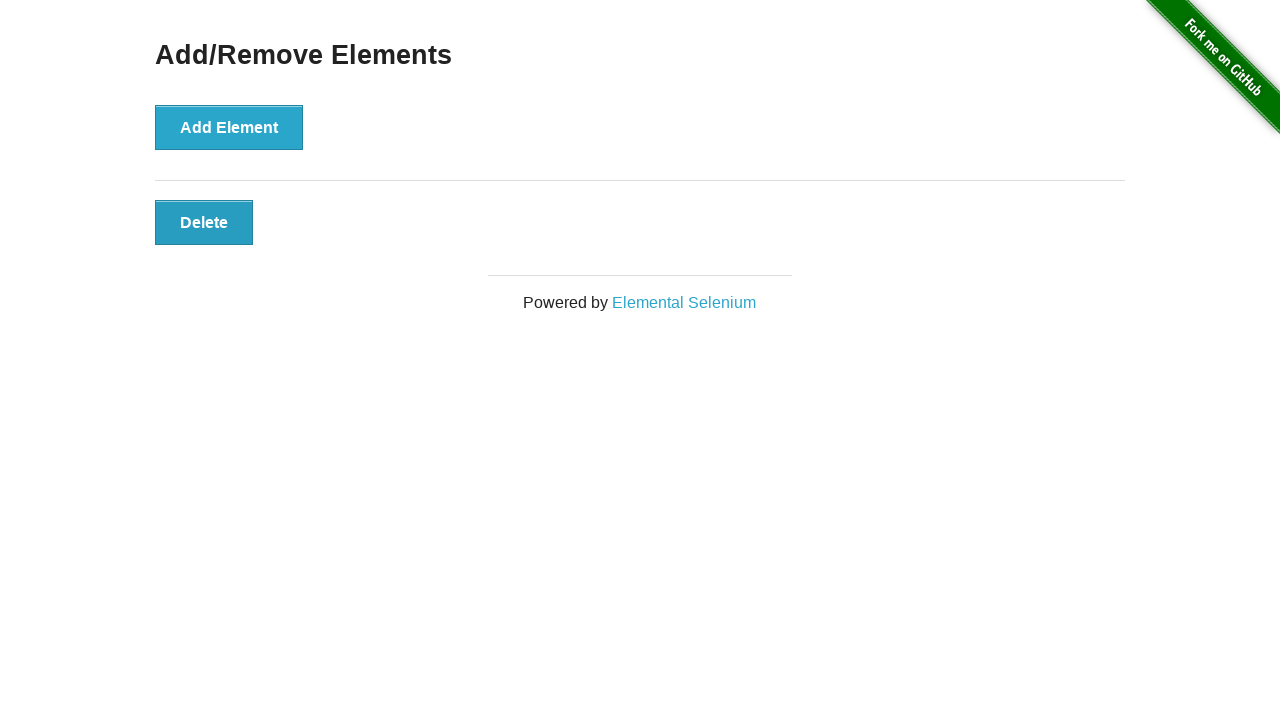

Clicked remove button to delete an added element
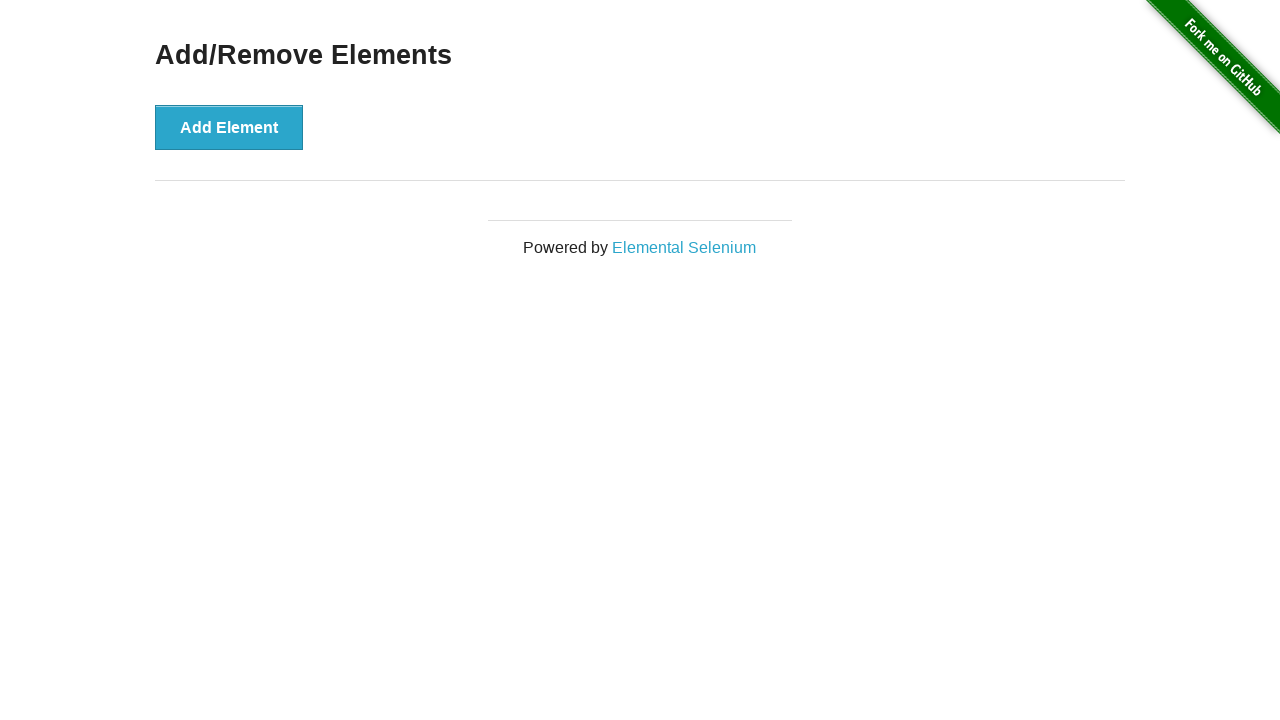

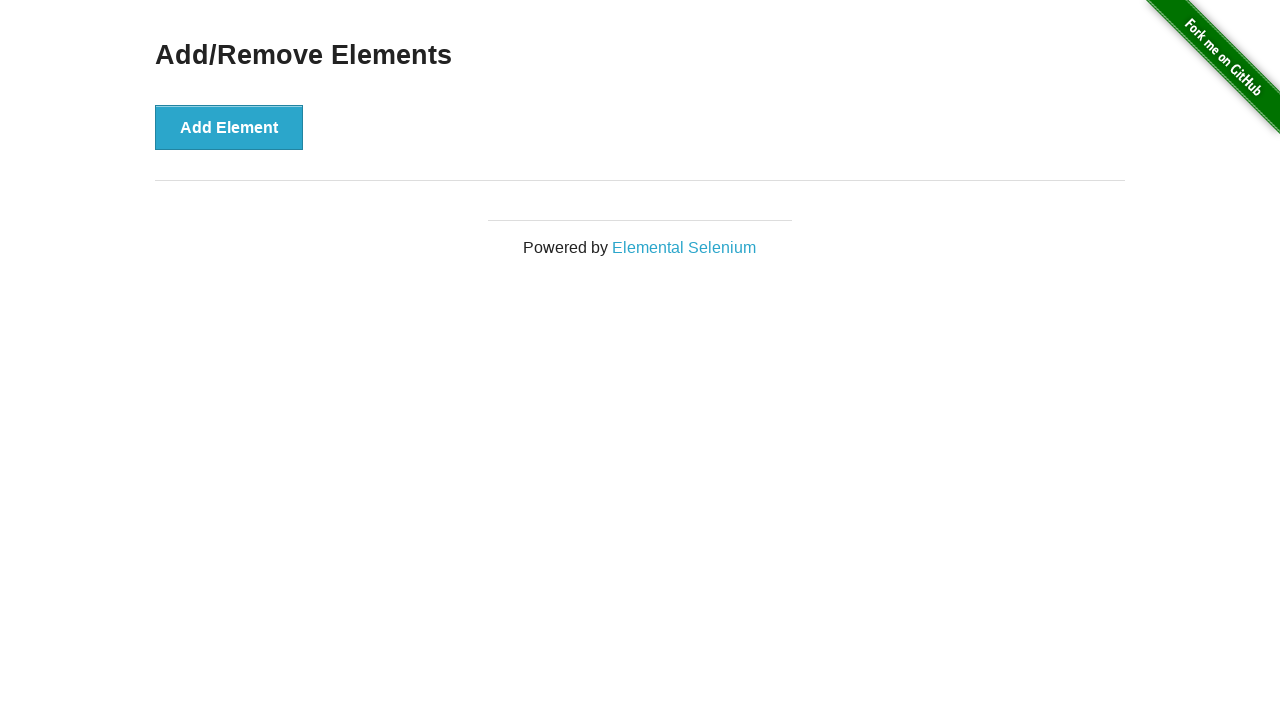